Tests the back button functionality from password recovery page

Starting URL: https://b2c.passport.rt.ru

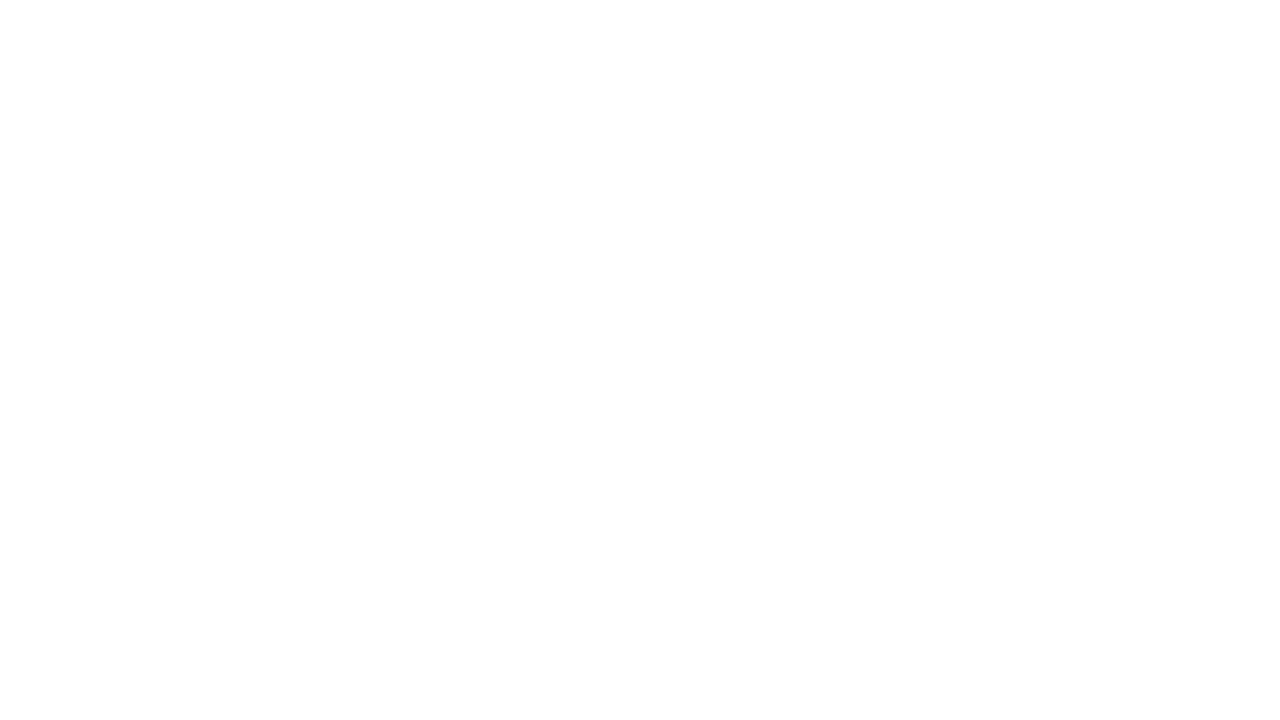

Clicked forgot password link at (1102, 467) on #forgot_password
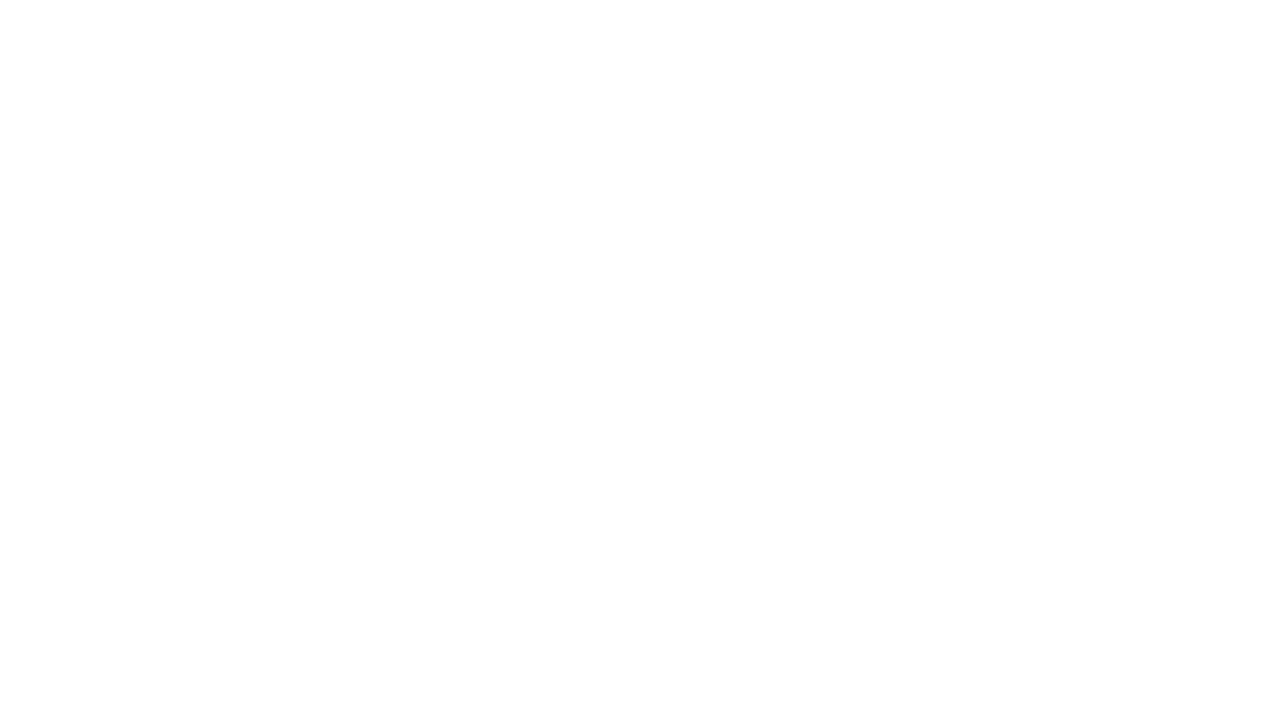

Password recovery page loaded with header 'Восстановление пароля'
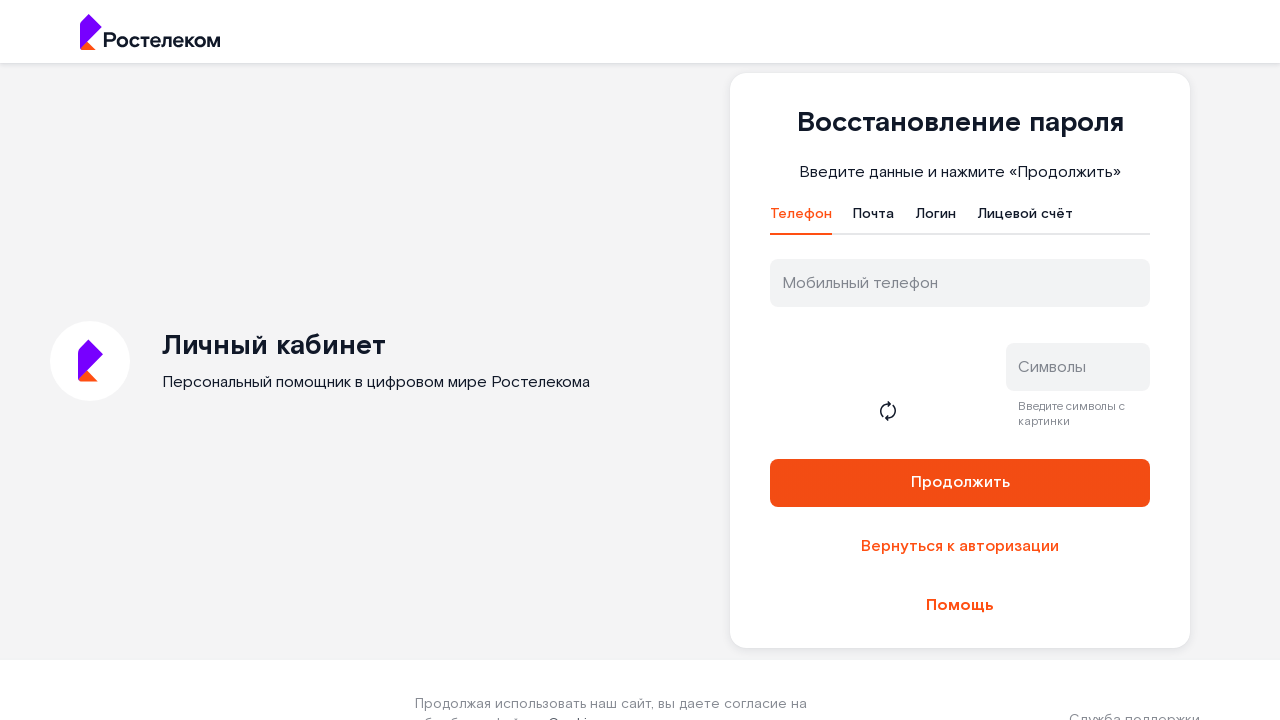

Clicked back button on password recovery page at (960, 547) on #reset-back
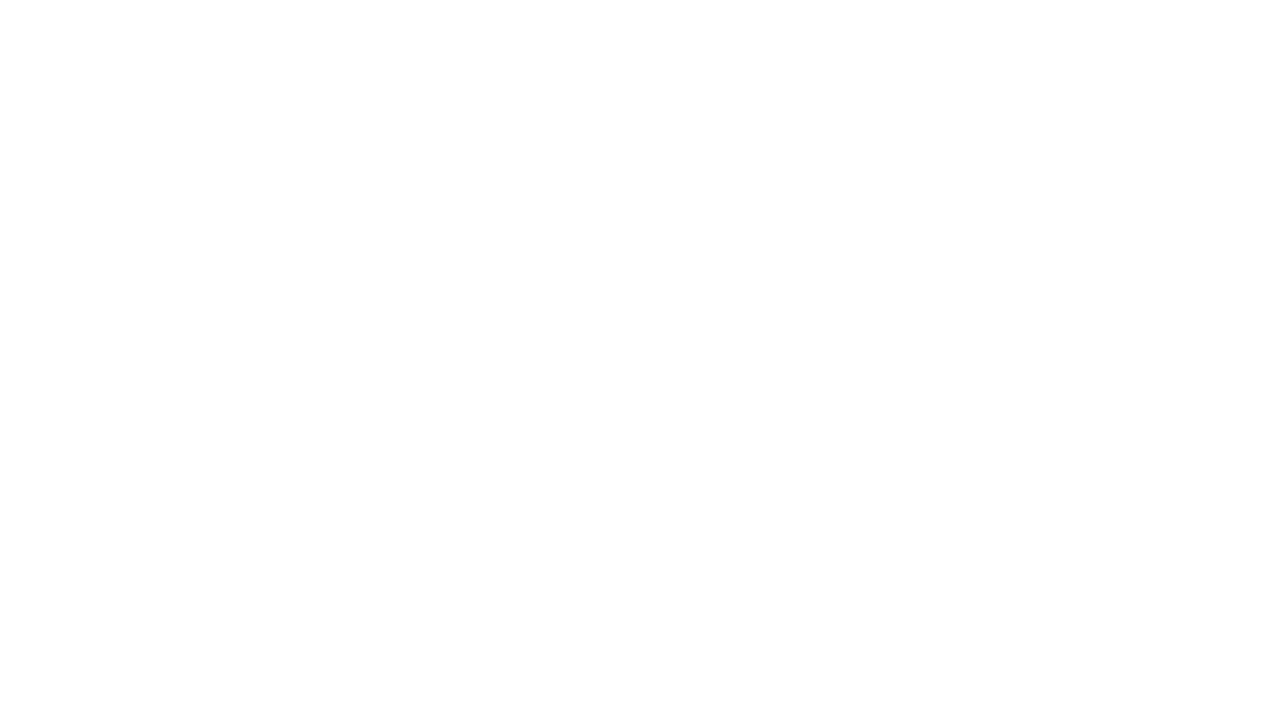

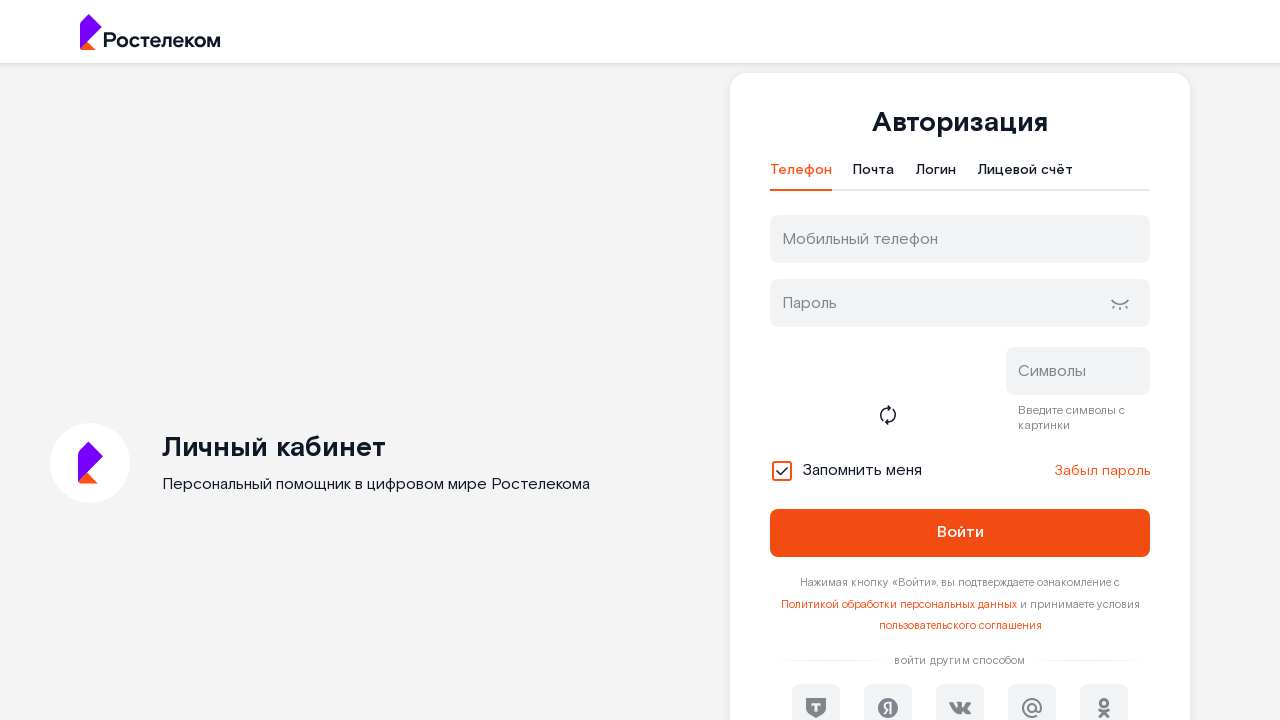